Tests the UK government holiday entitlement calculator by navigating to the leave year page, entering a date (01/02/2025), and clicking continue to proceed to the next step.

Starting URL: https://www.gov.uk/calculate-your-holiday-entitlement/y/irregular-hours-and-part-year

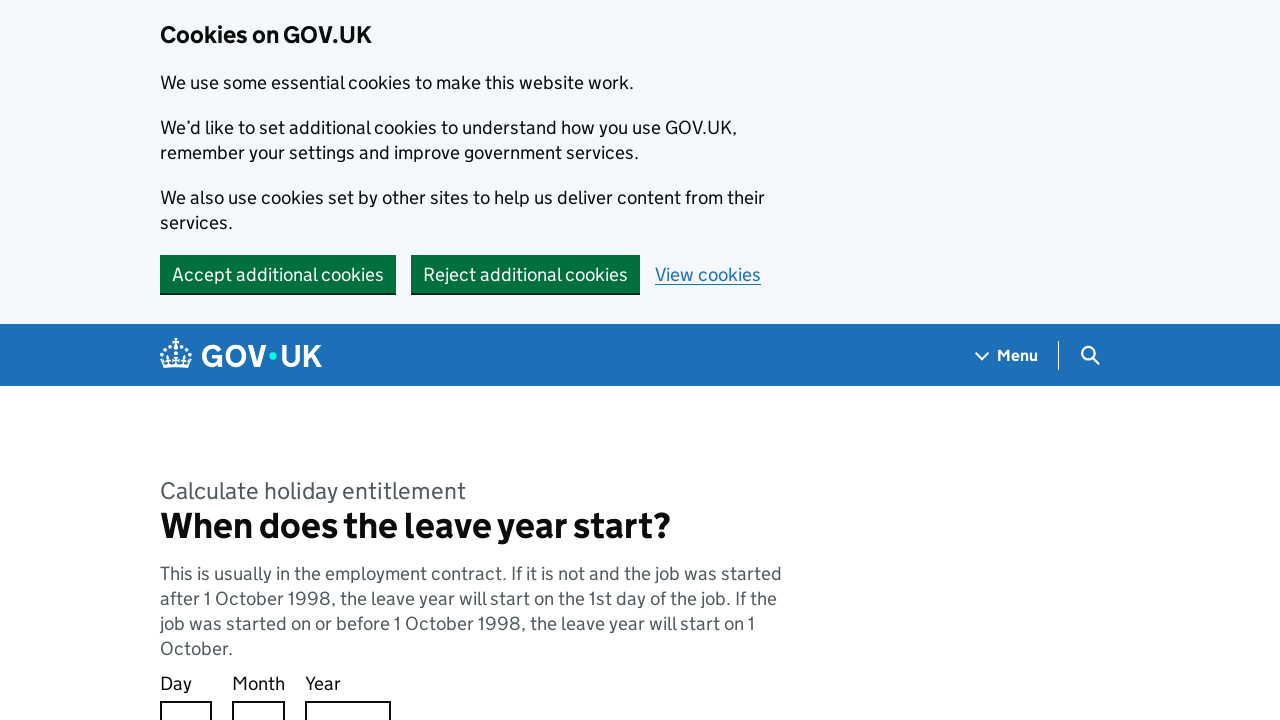

Waited for page title selector to load
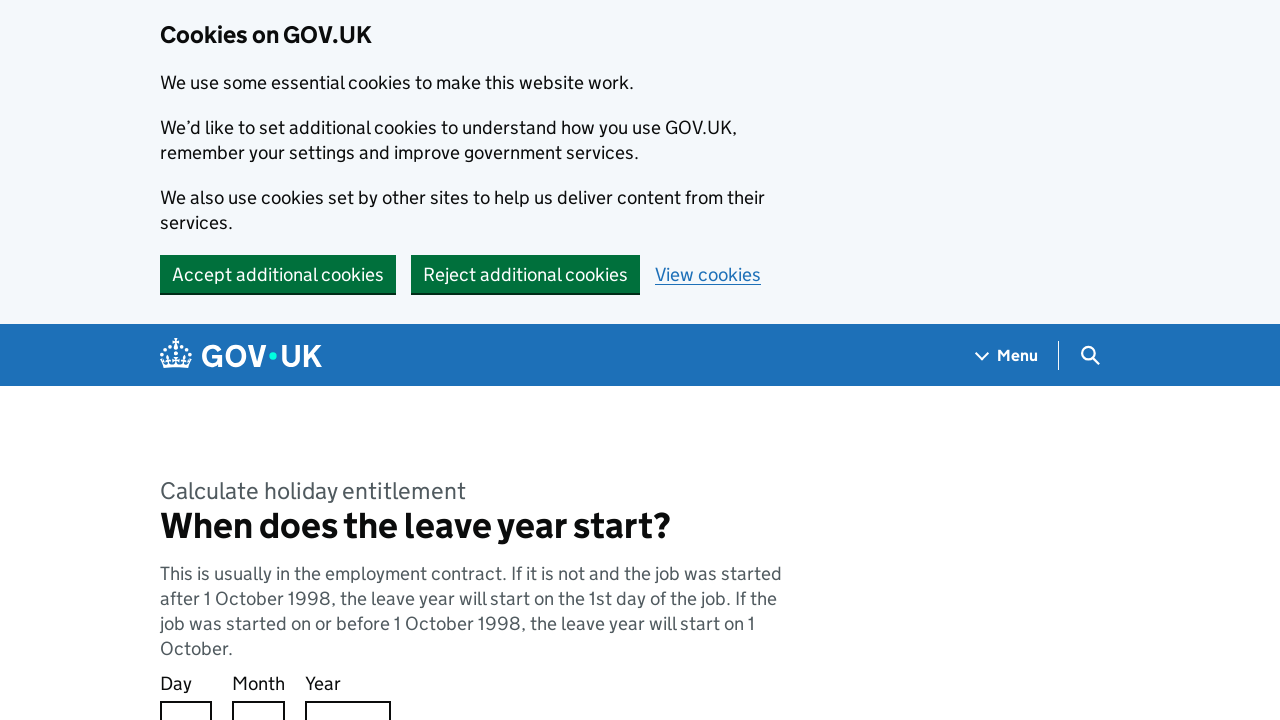

Filled day field with '01' on internal:label="Day"i
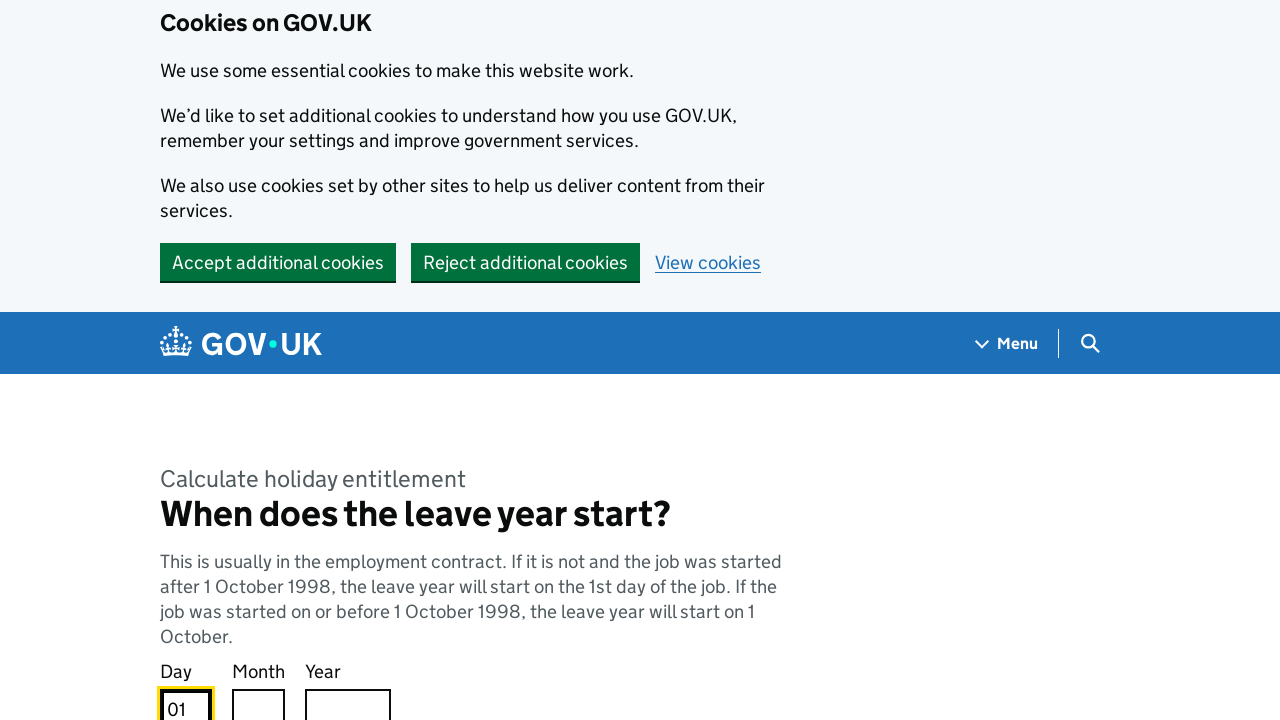

Filled month field with '02' on internal:label="Month"i
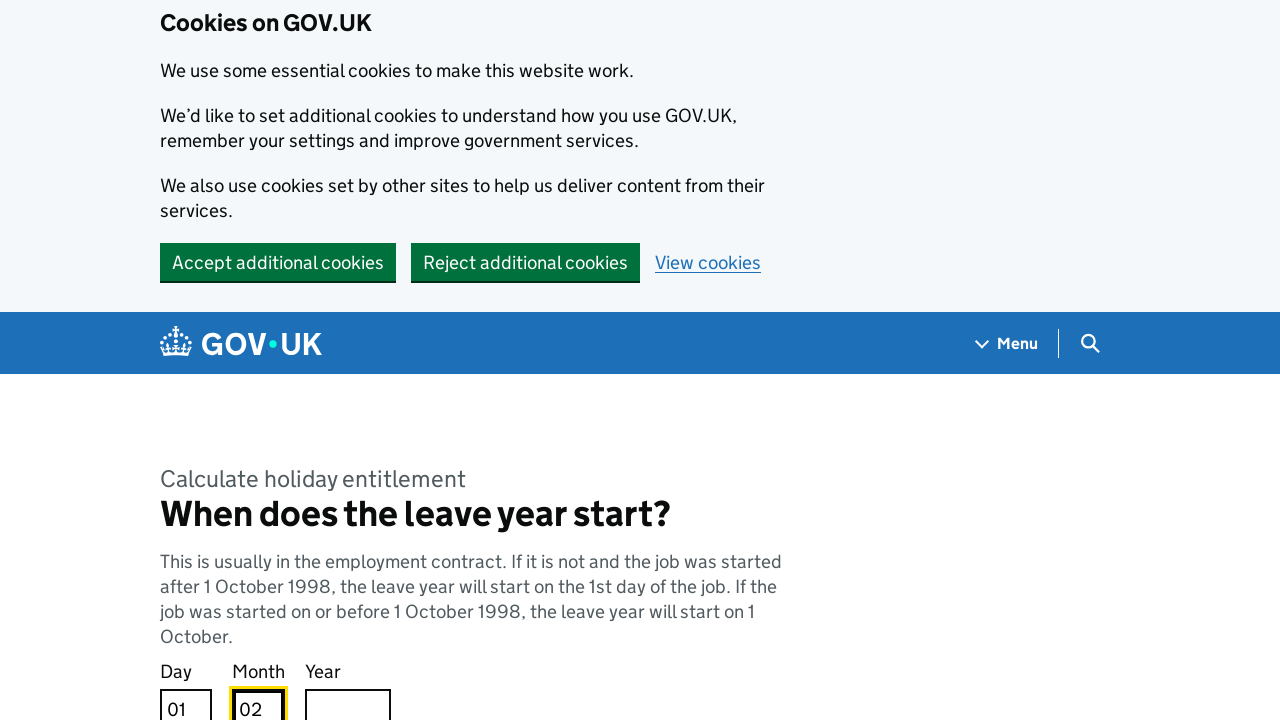

Filled year field with '2025' on internal:label="Year"i
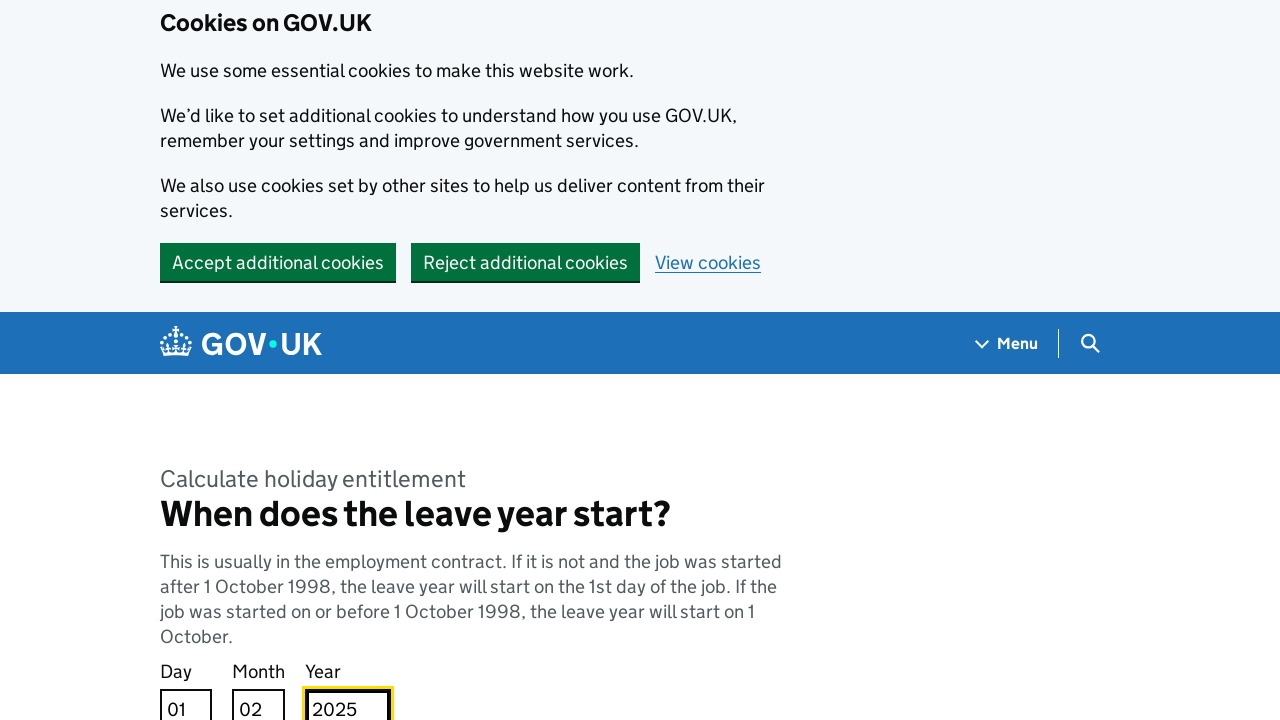

Clicked Continue button to proceed to next step at (209, 360) on internal:role=button[name="Continue"i]
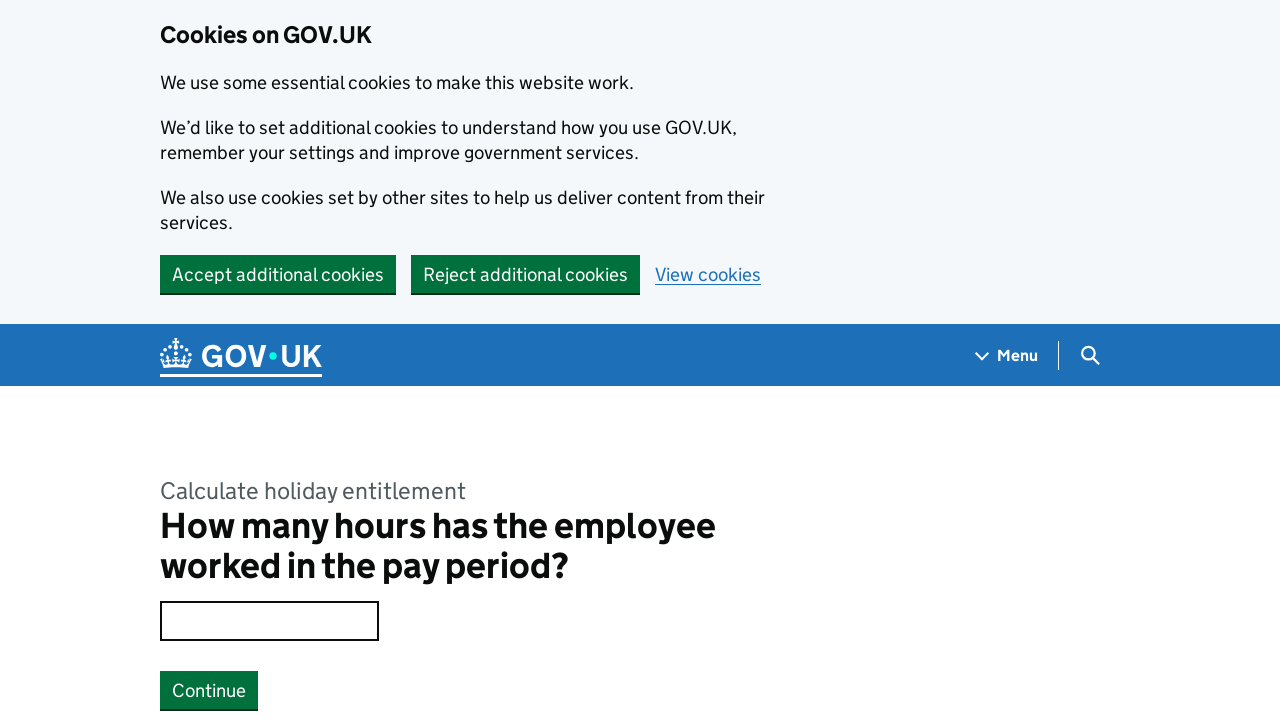

Navigated to leave year calculation page with date 2025-02-01
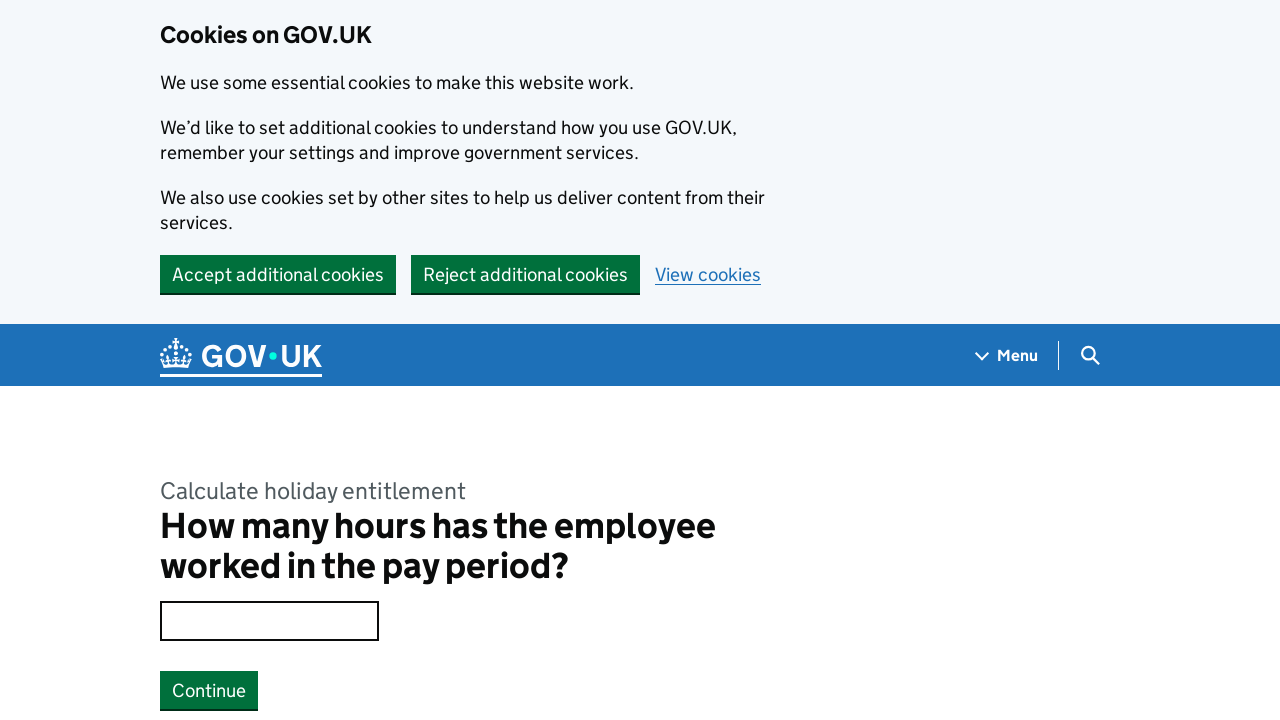

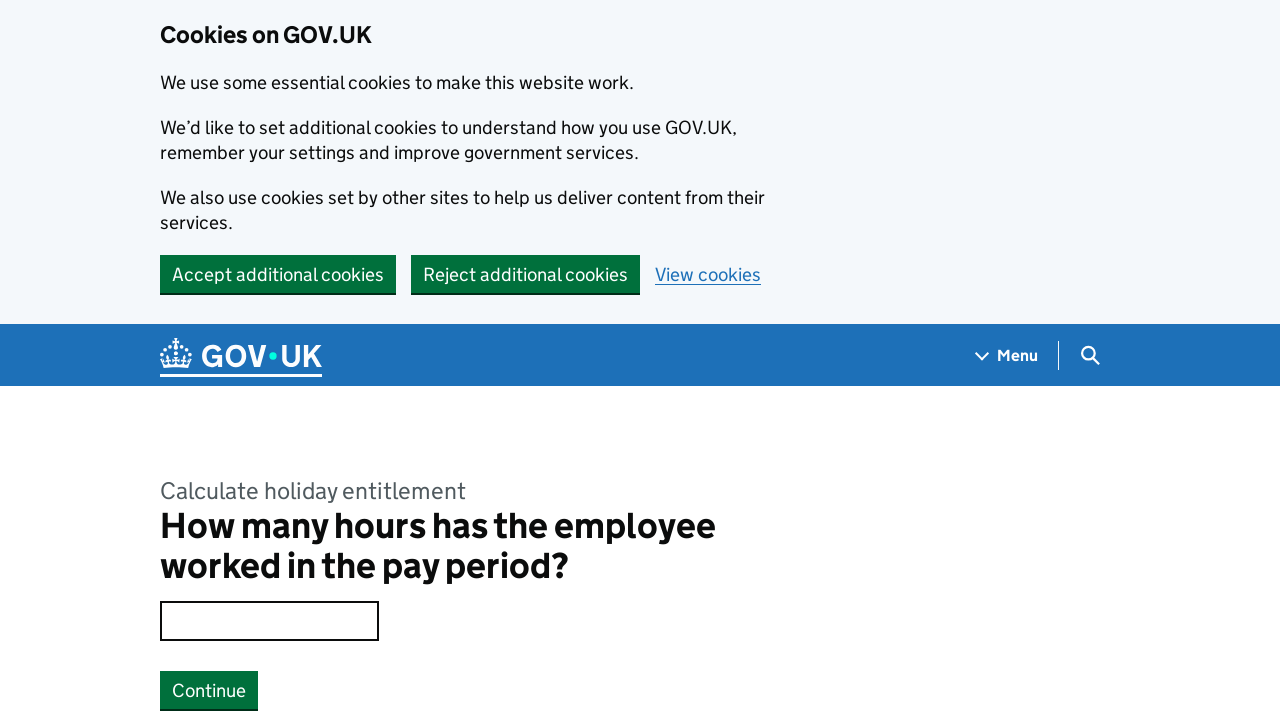